Verifies that the Test-a-Pet website is online by navigating to the base URL and checking the current URL.

Starting URL: https://test-a-pet.vercel.app/

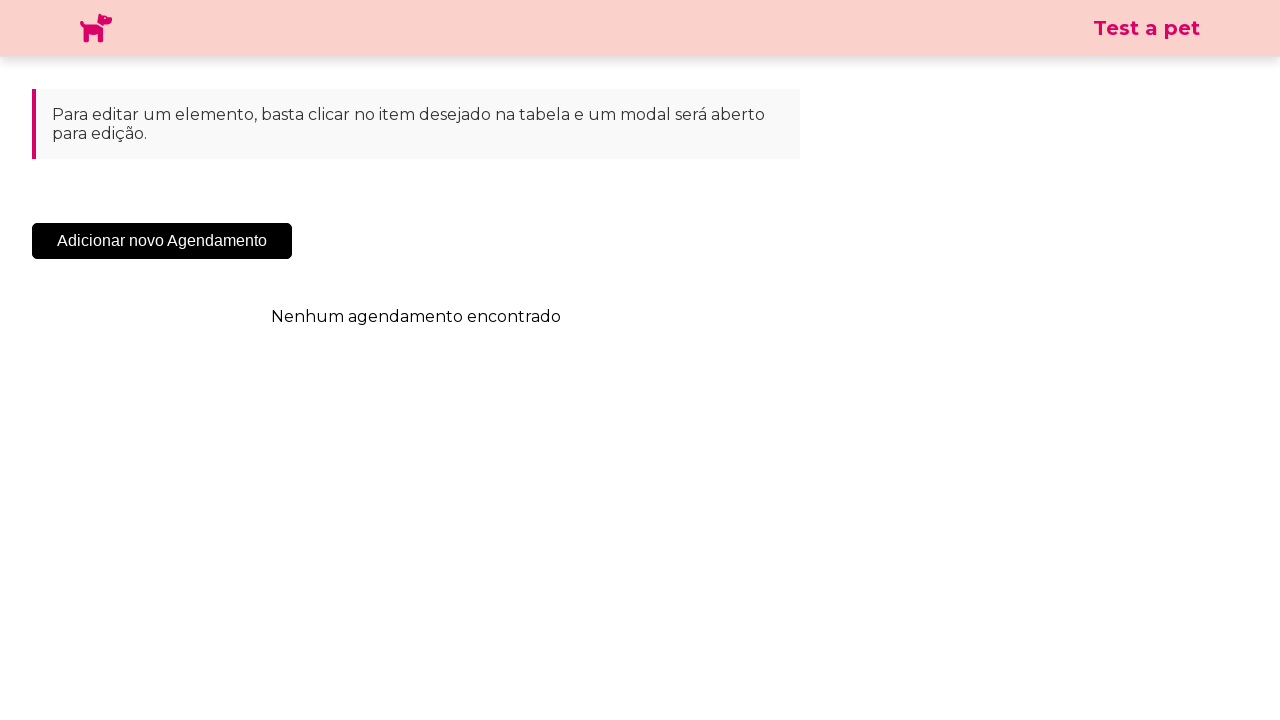

Navigated to Test-a-Pet website at https://test-a-pet.vercel.app/
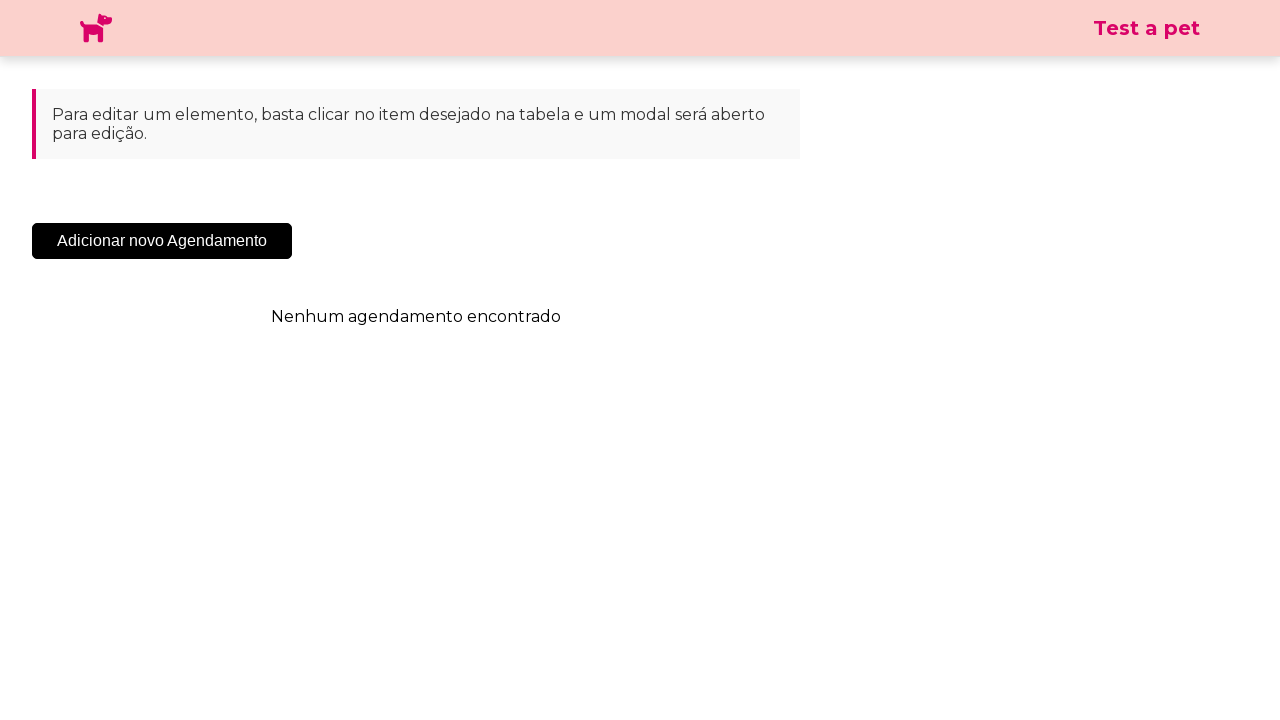

Verified current URL matches expected base URL
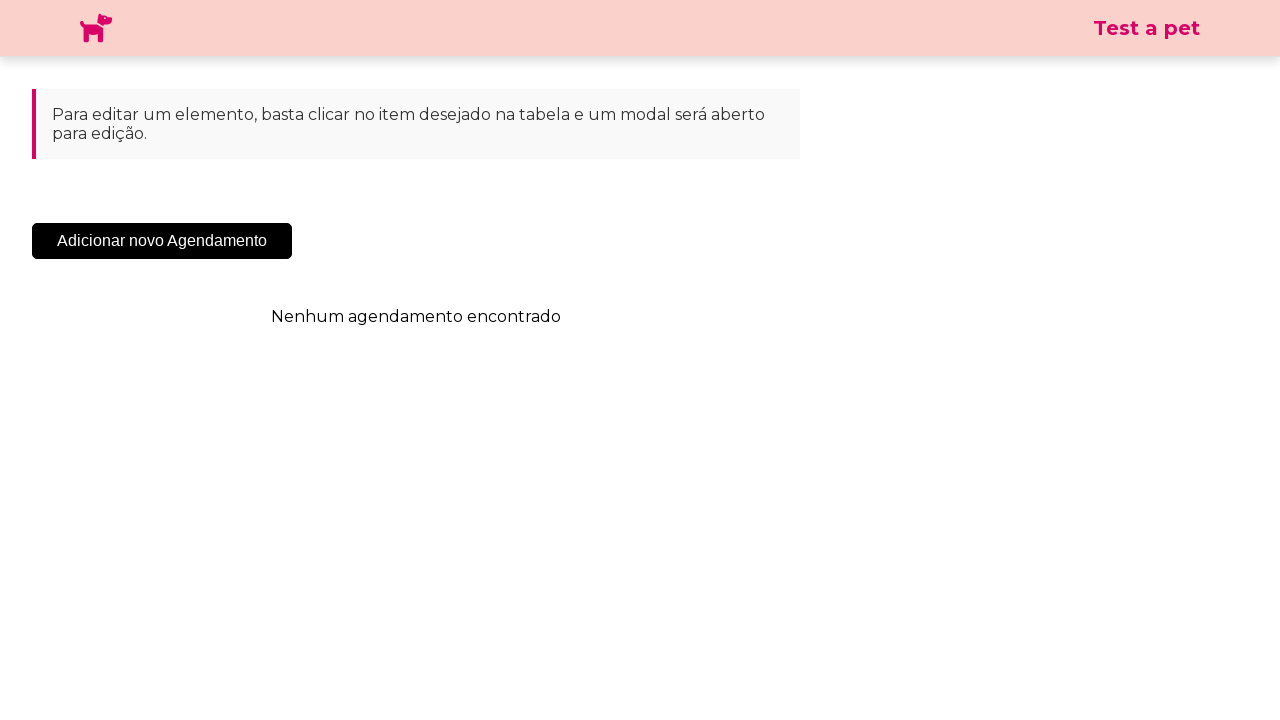

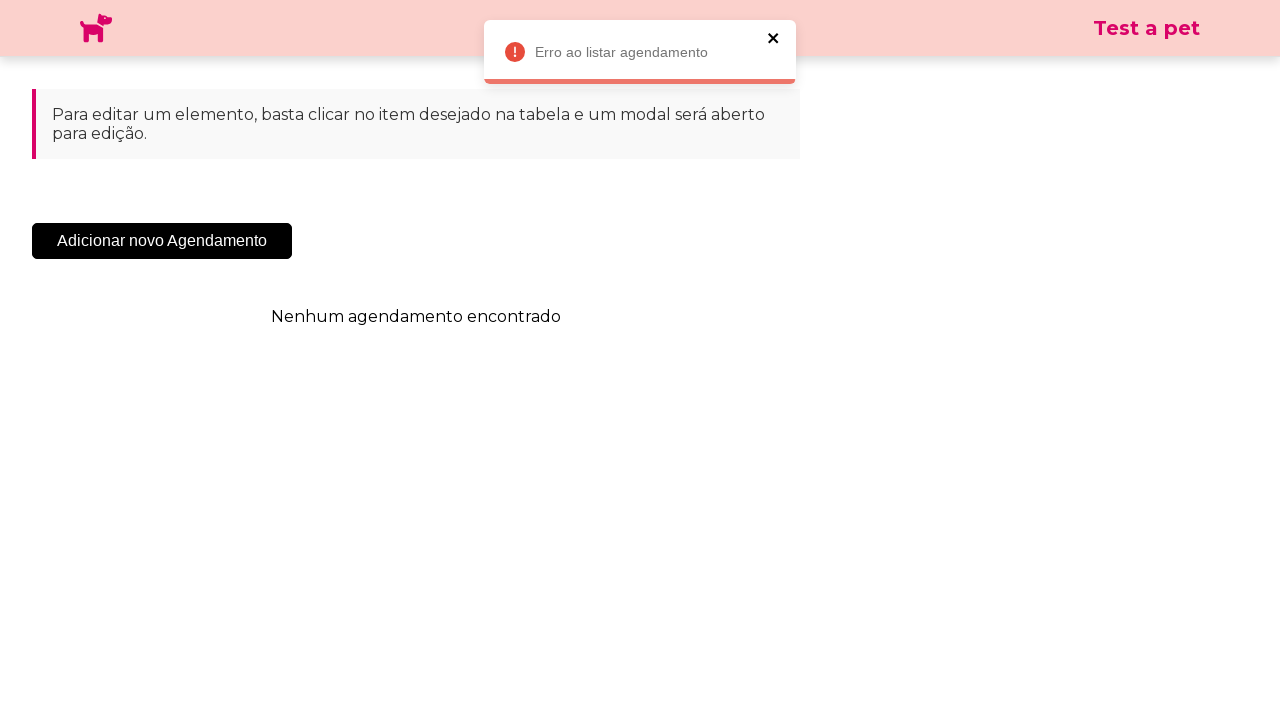